Navigates to Steam's discounted games search page and verifies that discount listings with prices and discount percentages are displayed.

Starting URL: https://store.steampowered.com/search/?supportedlang=koreana&category1=998&specials=1&hidef2p=1&ndl=1

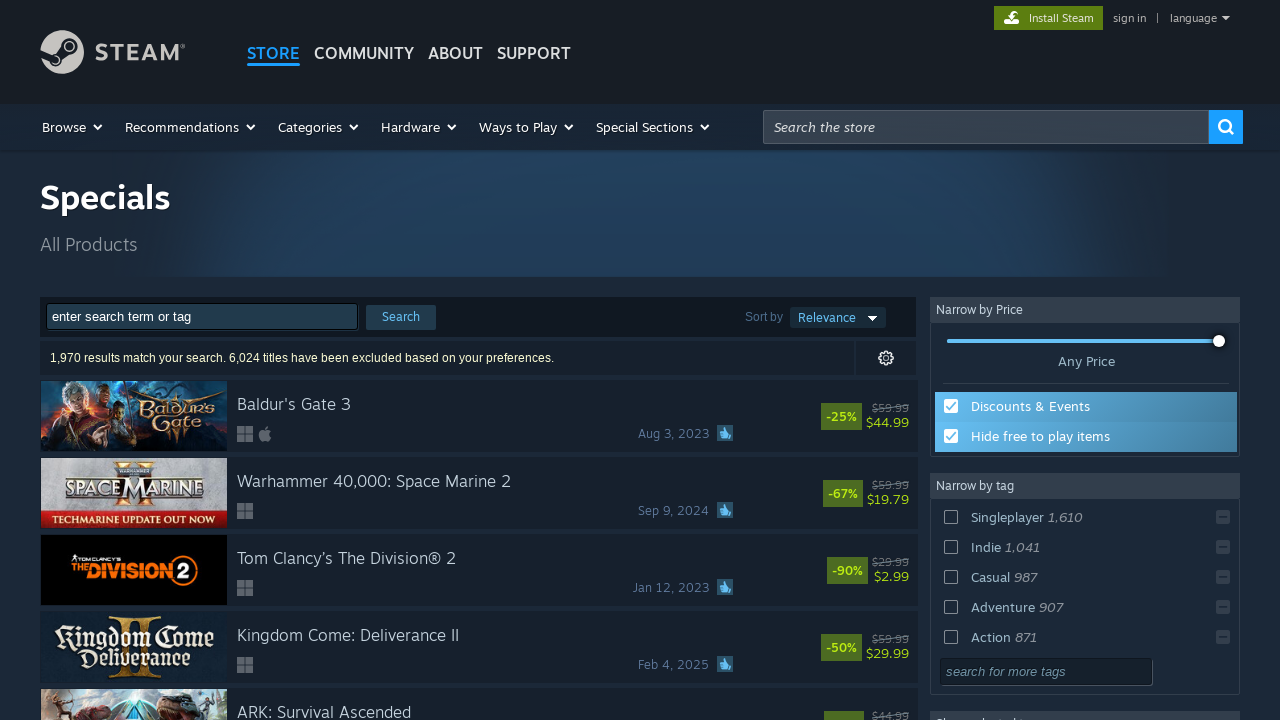

Scrolled to bottom of page to trigger lazy loading
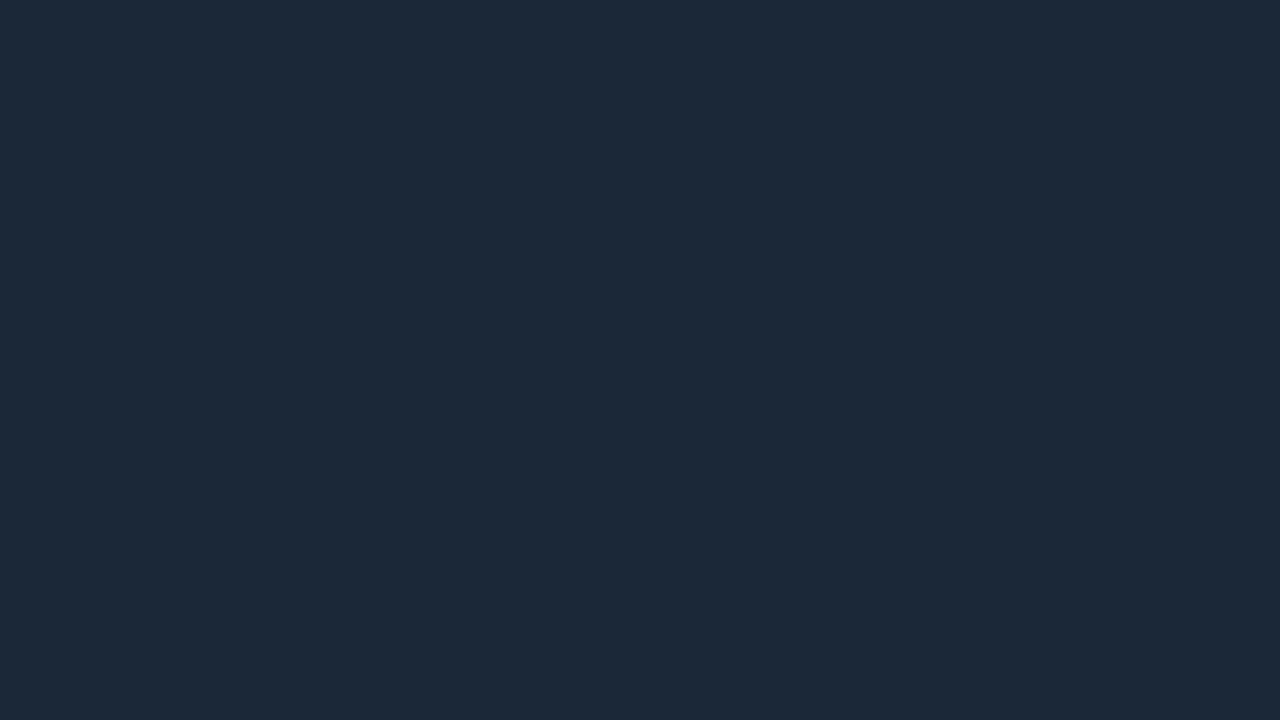

Search results loaded with .search_result_row elements
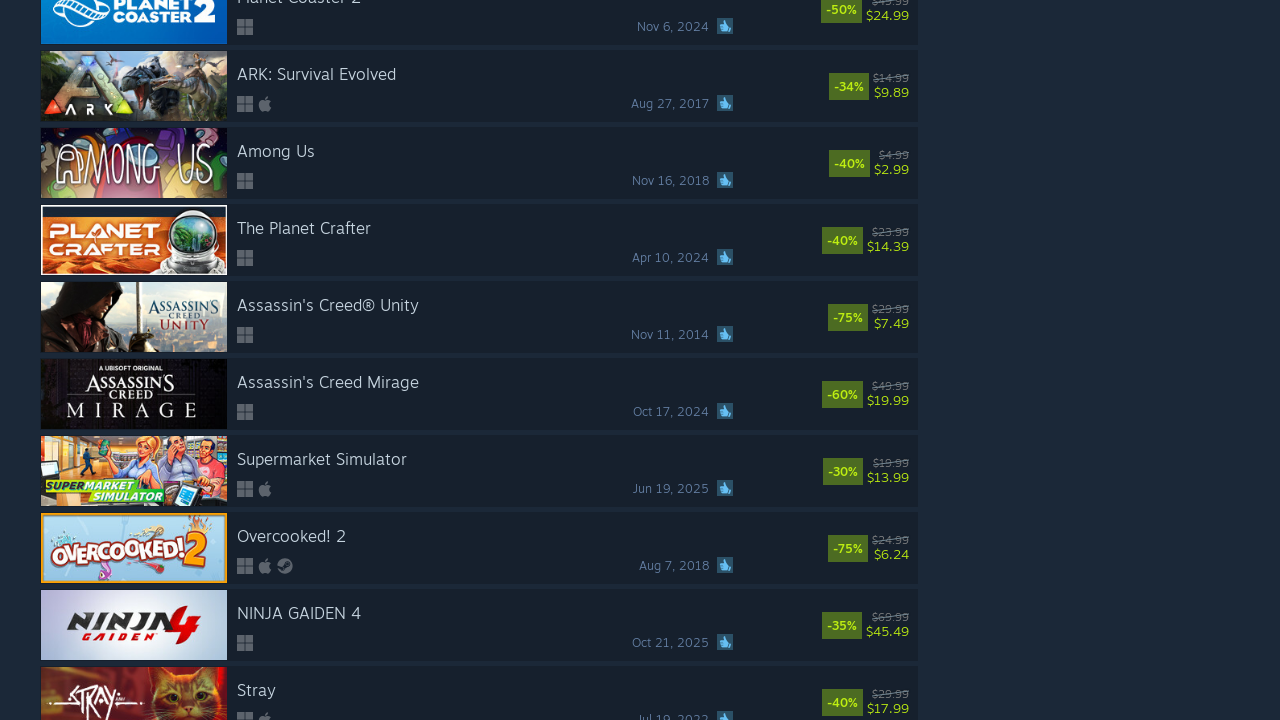

Game title elements (.title) are present
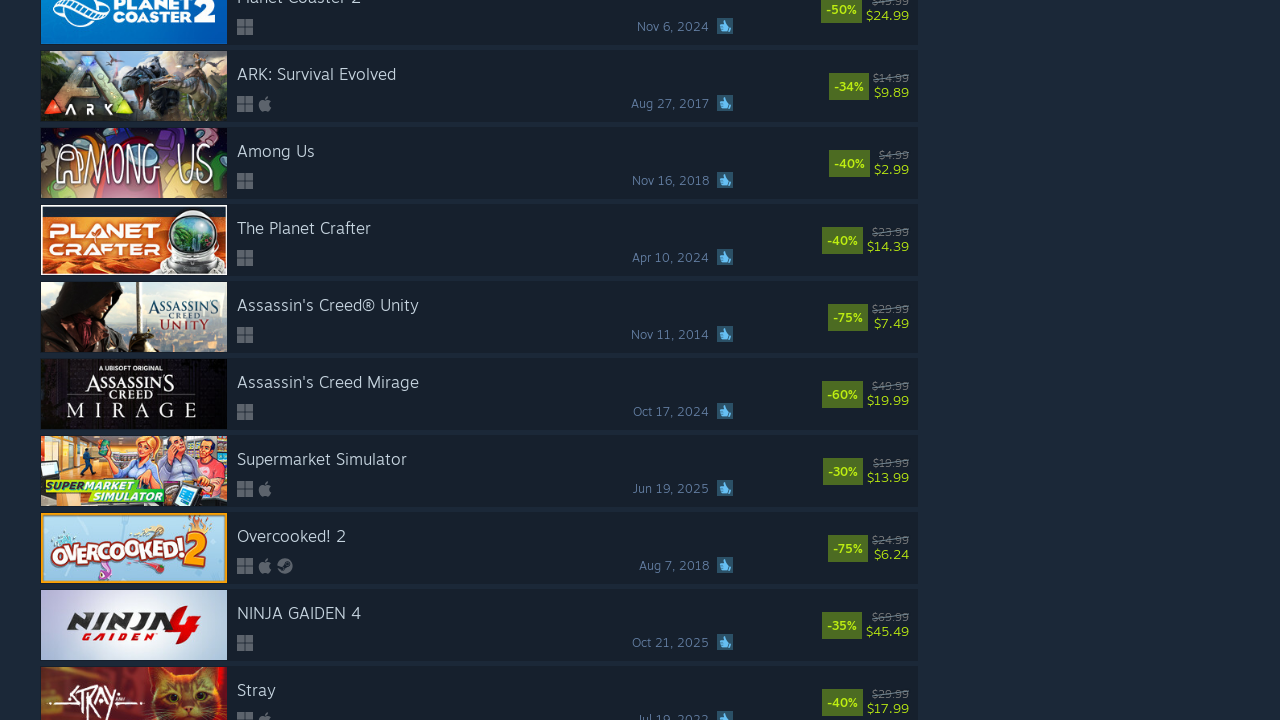

Discount price elements (.discount_final_price) are present, verifying discount listings are displayed
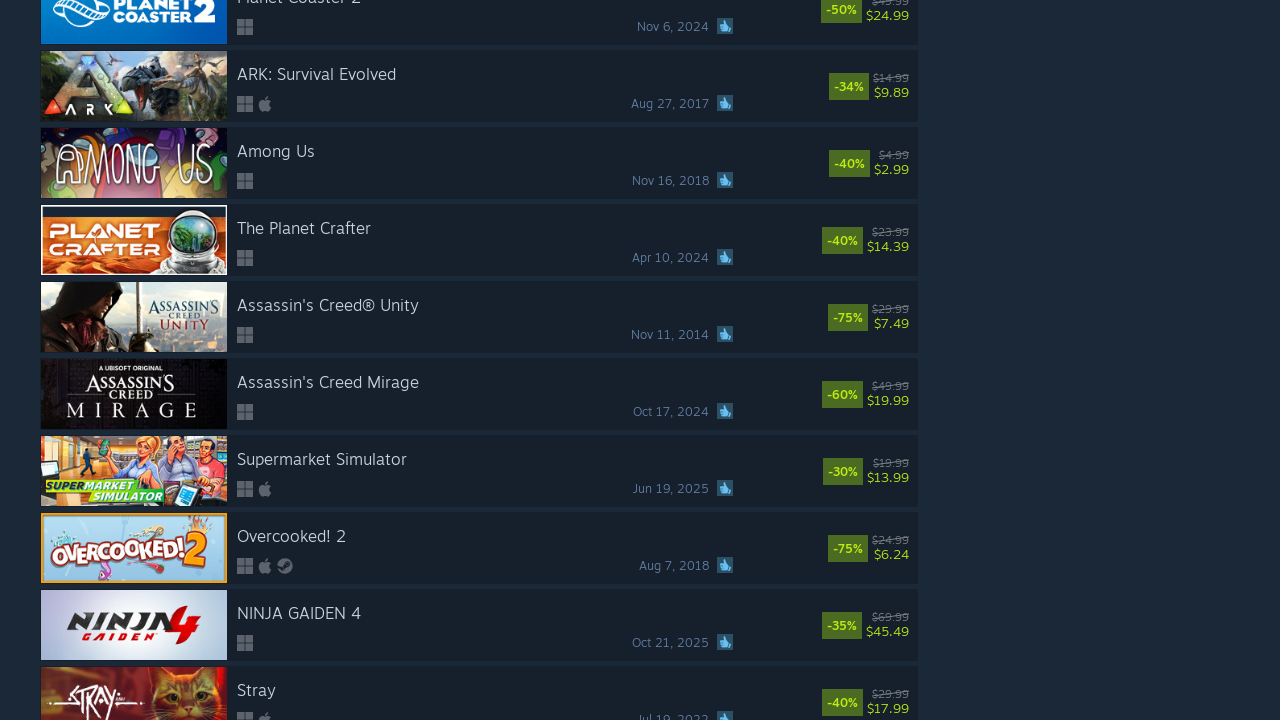

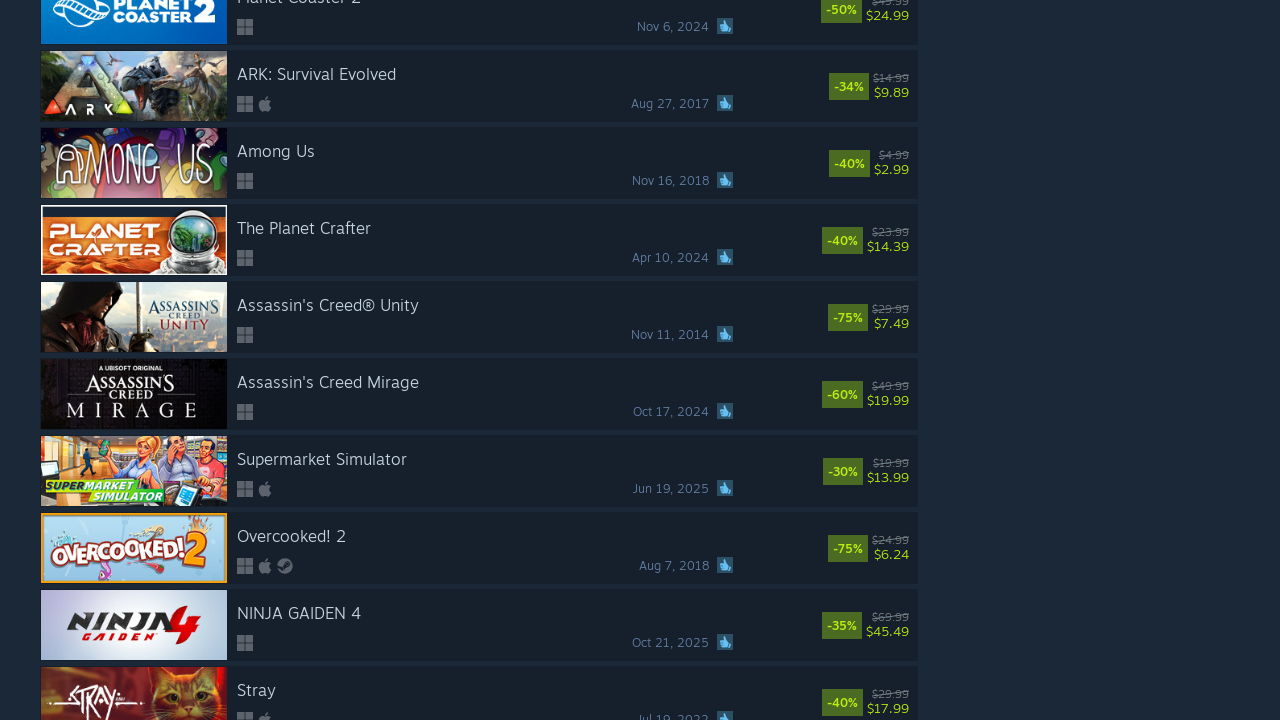